Tests file upload functionality by navigating to the file upload page, uploading a file, and verifying the success message is displayed.

Starting URL: https://the-internet.herokuapp.com/

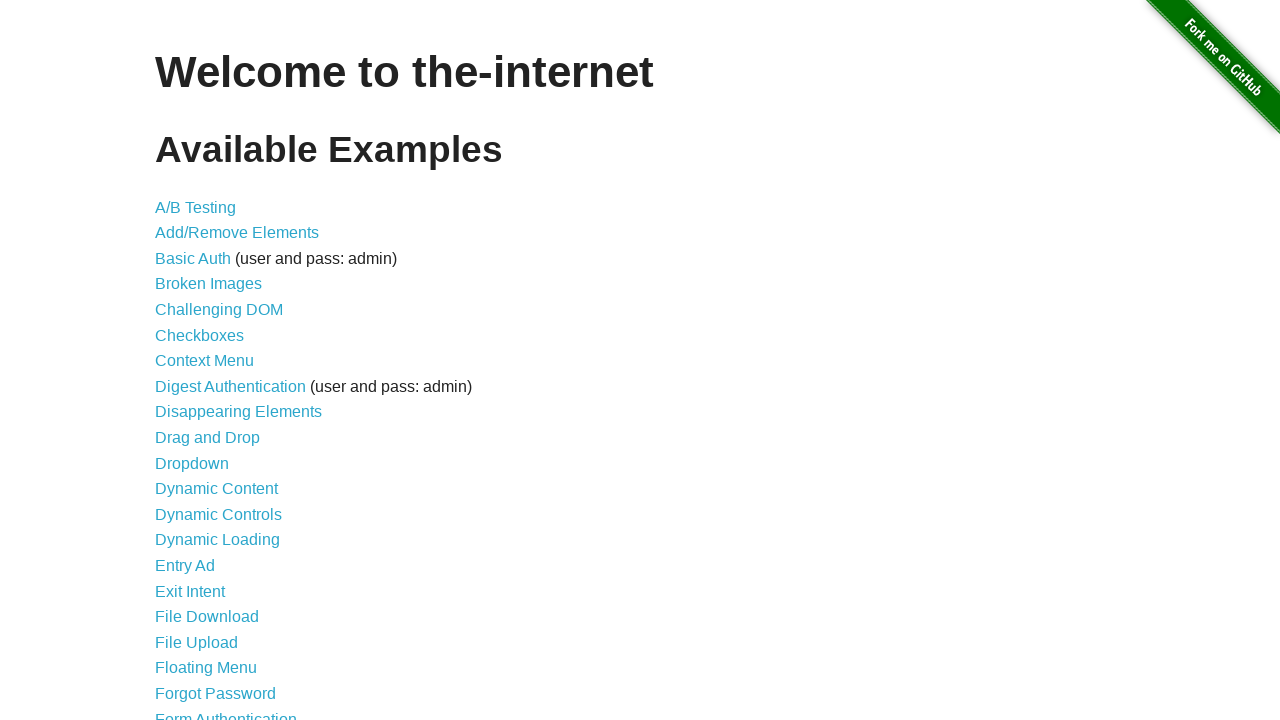

Created temporary test PNG file for upload
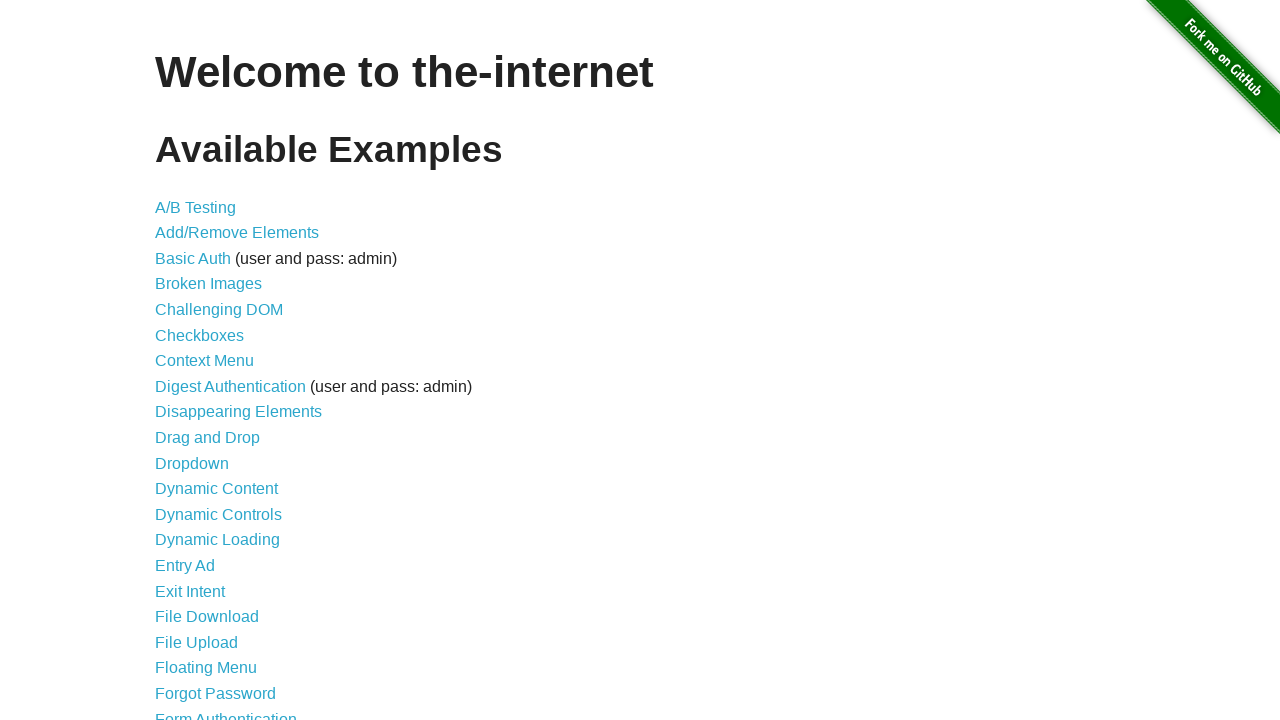

Clicked on File Upload link at (196, 642) on text=File Upload
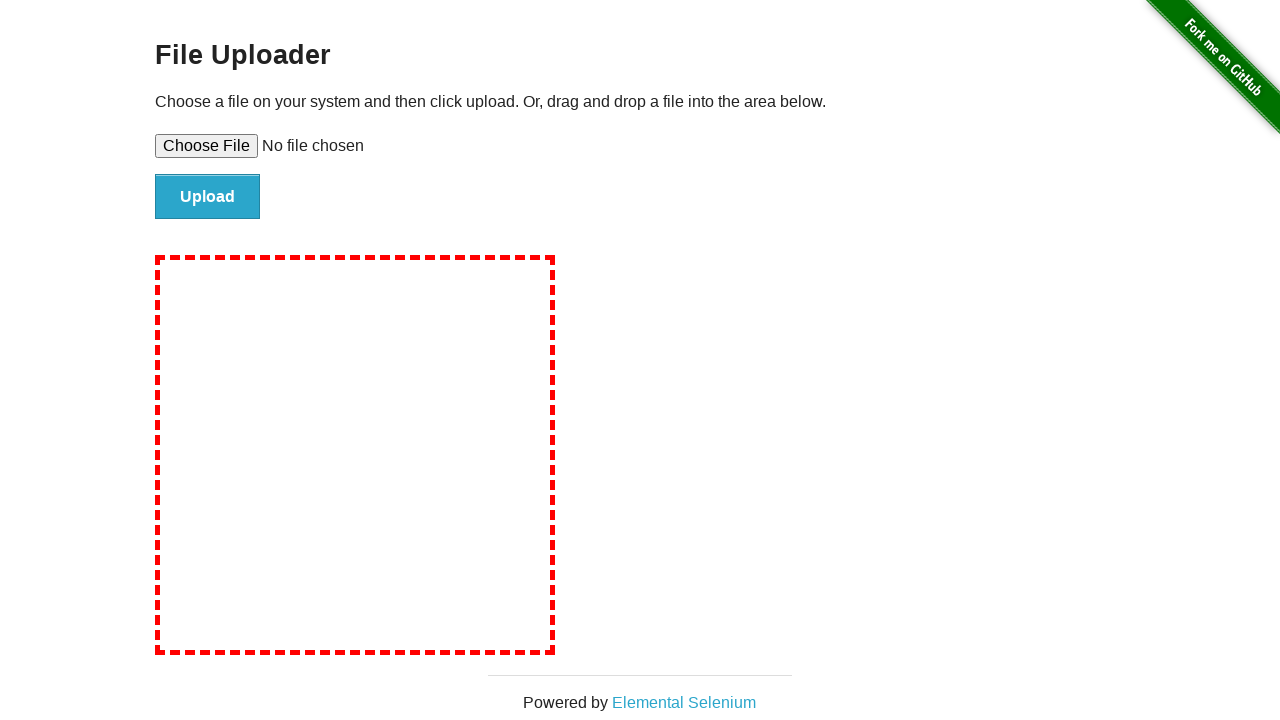

Selected test file for upload
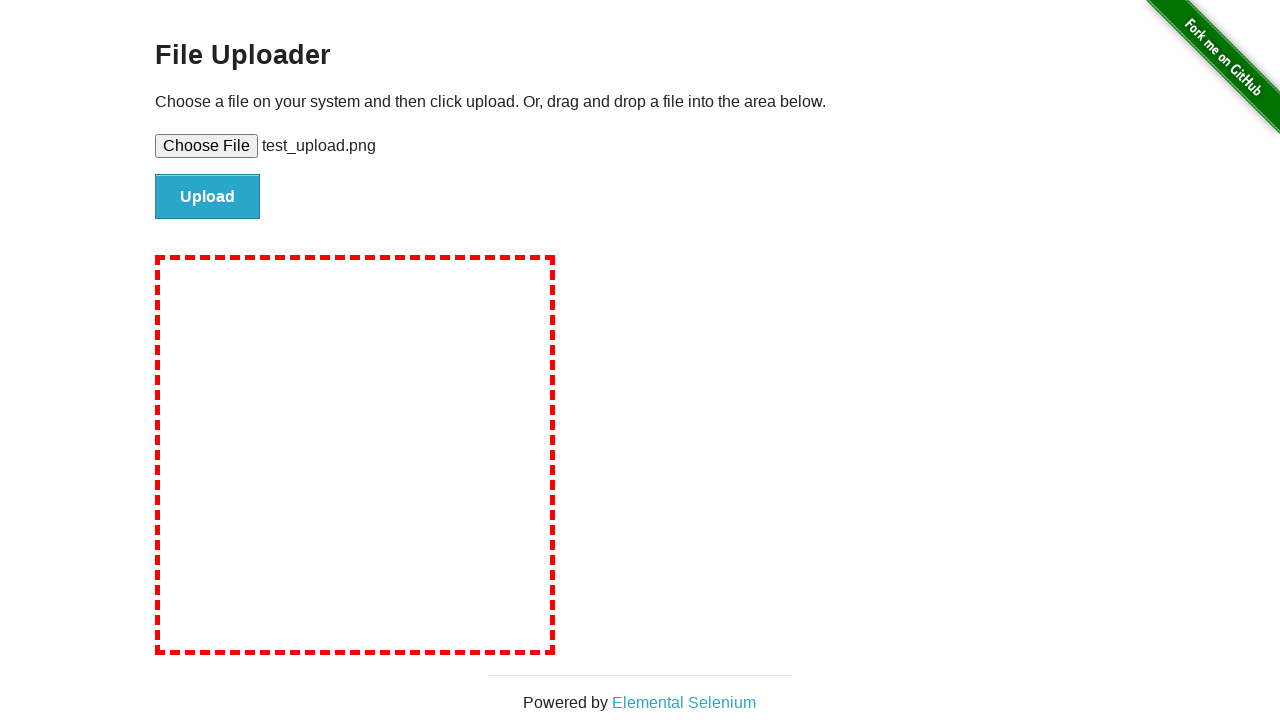

Clicked submit button to upload file at (208, 197) on #file-submit
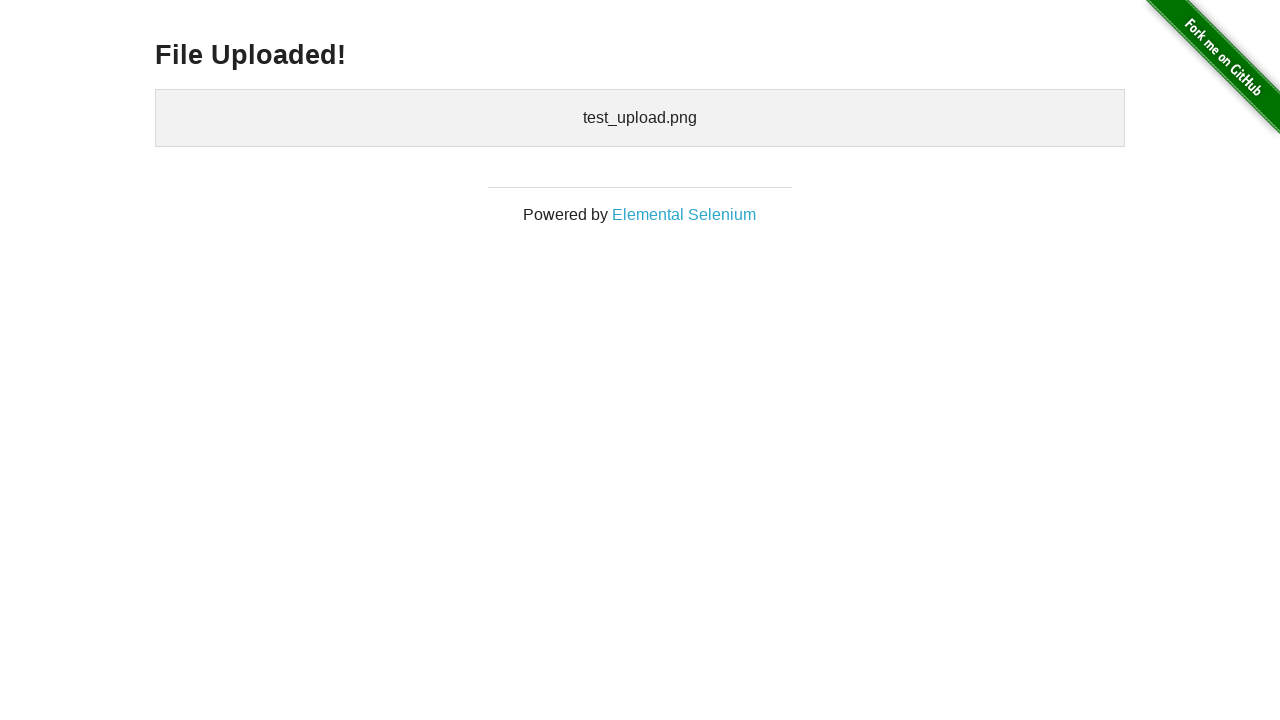

Waited for upload success content to load
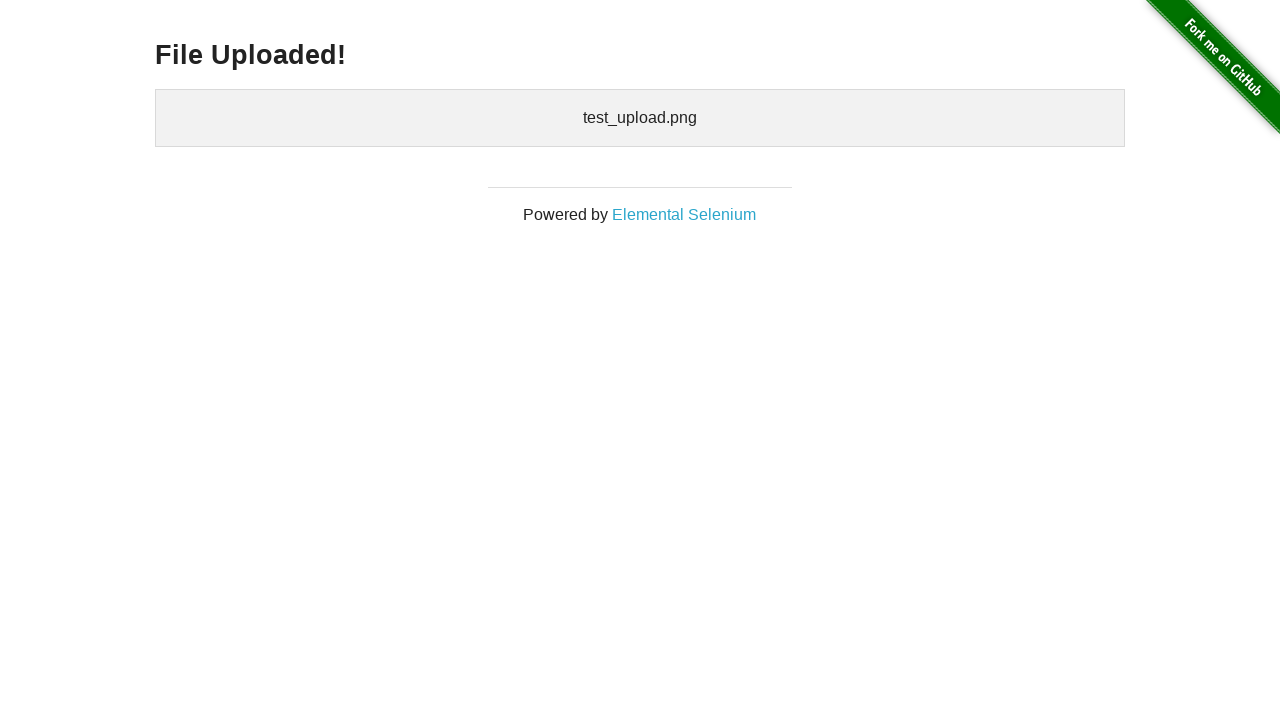

Retrieved content text from upload success page
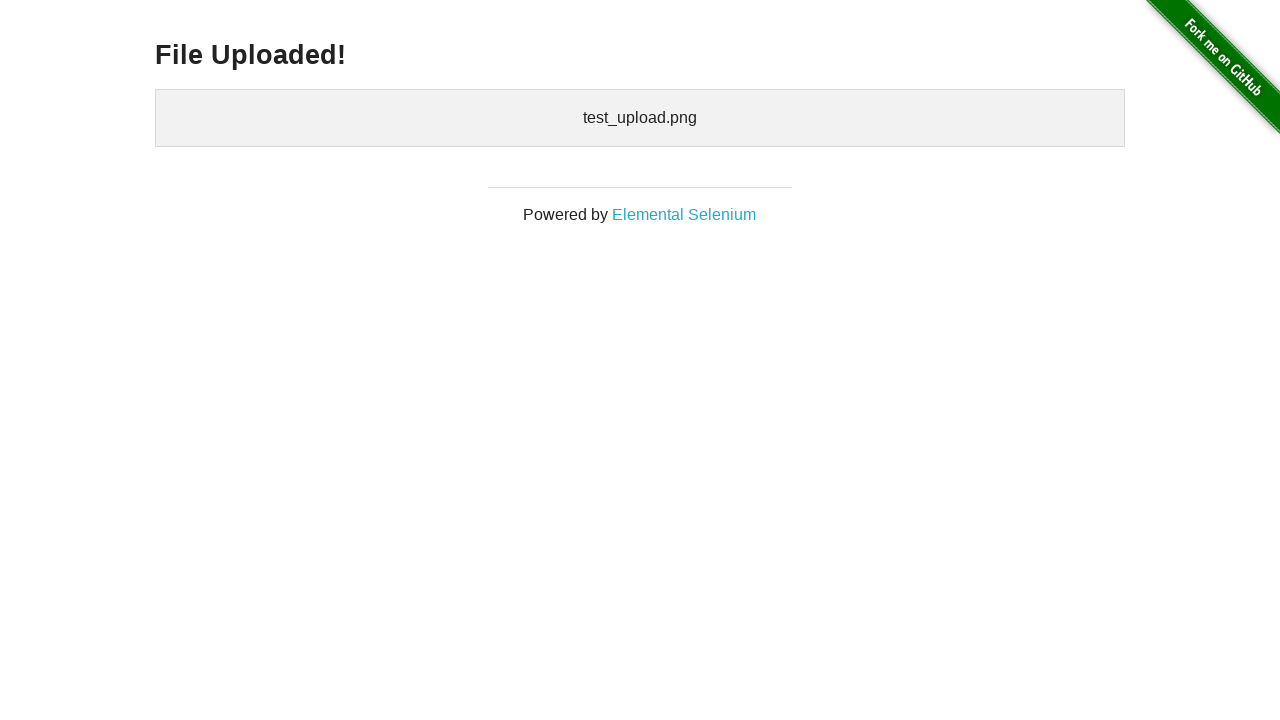

Verified 'File Uploaded!' message is displayed
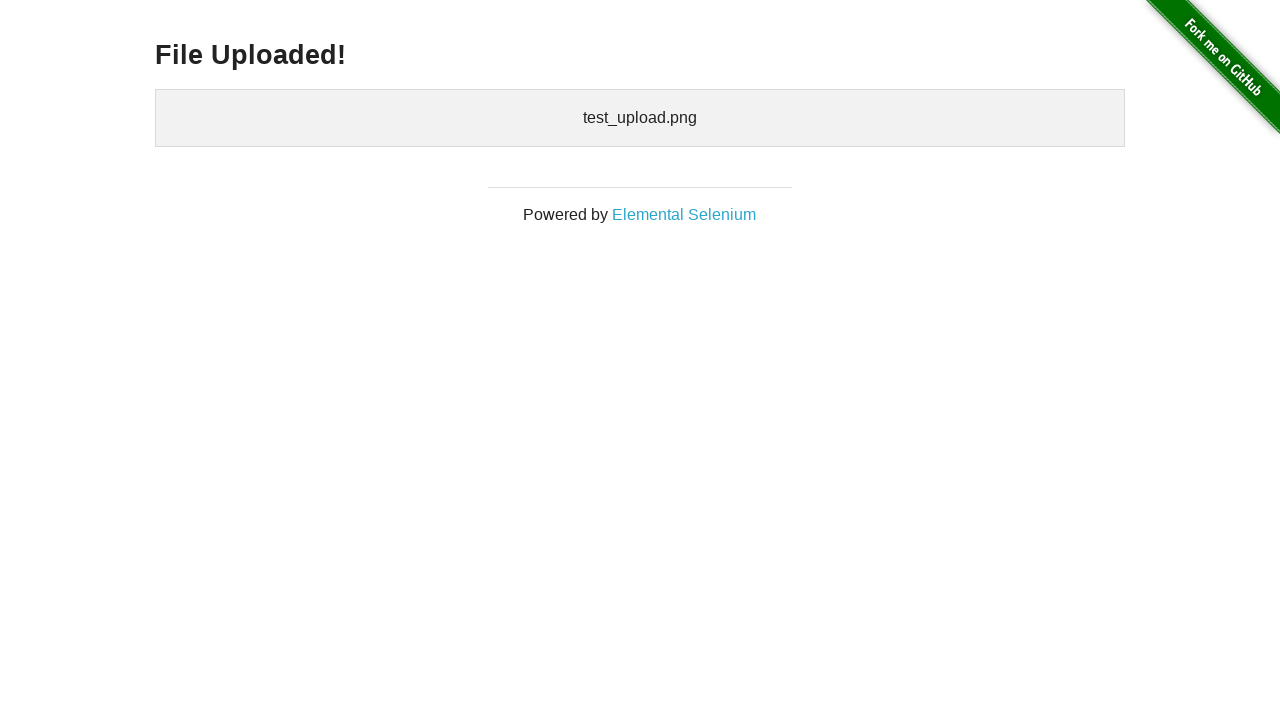

Cleaned up temporary test file
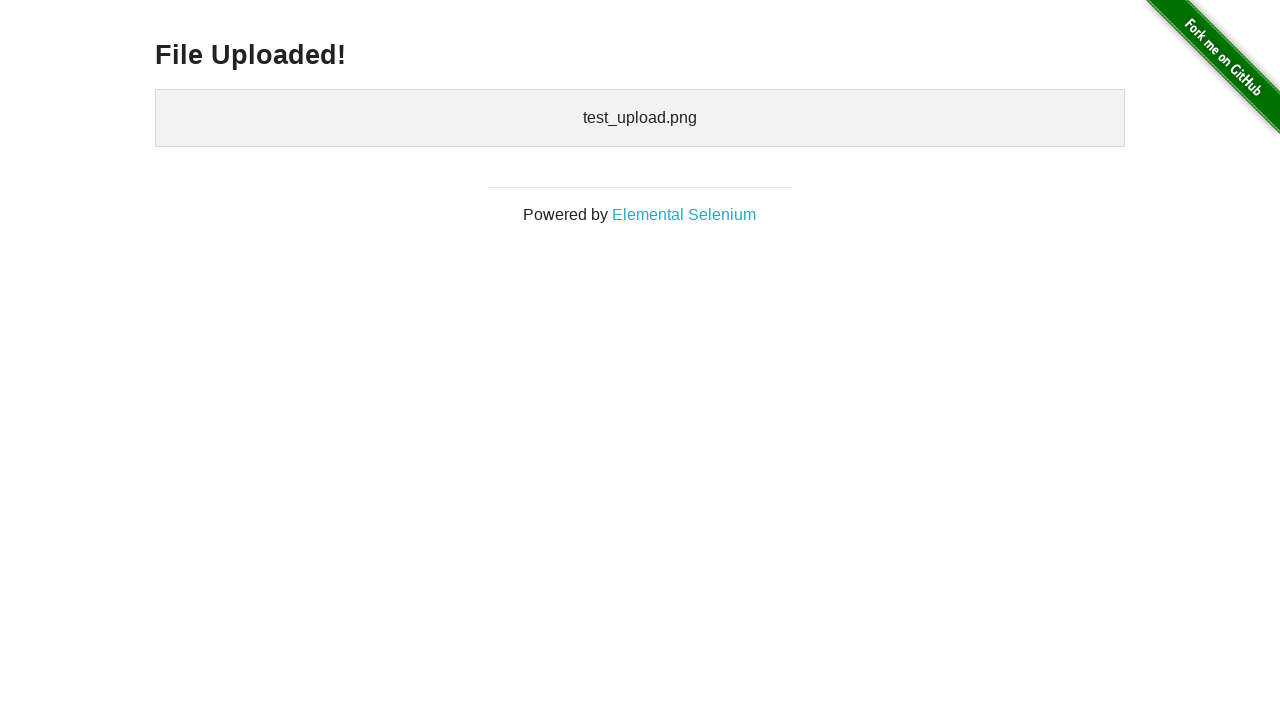

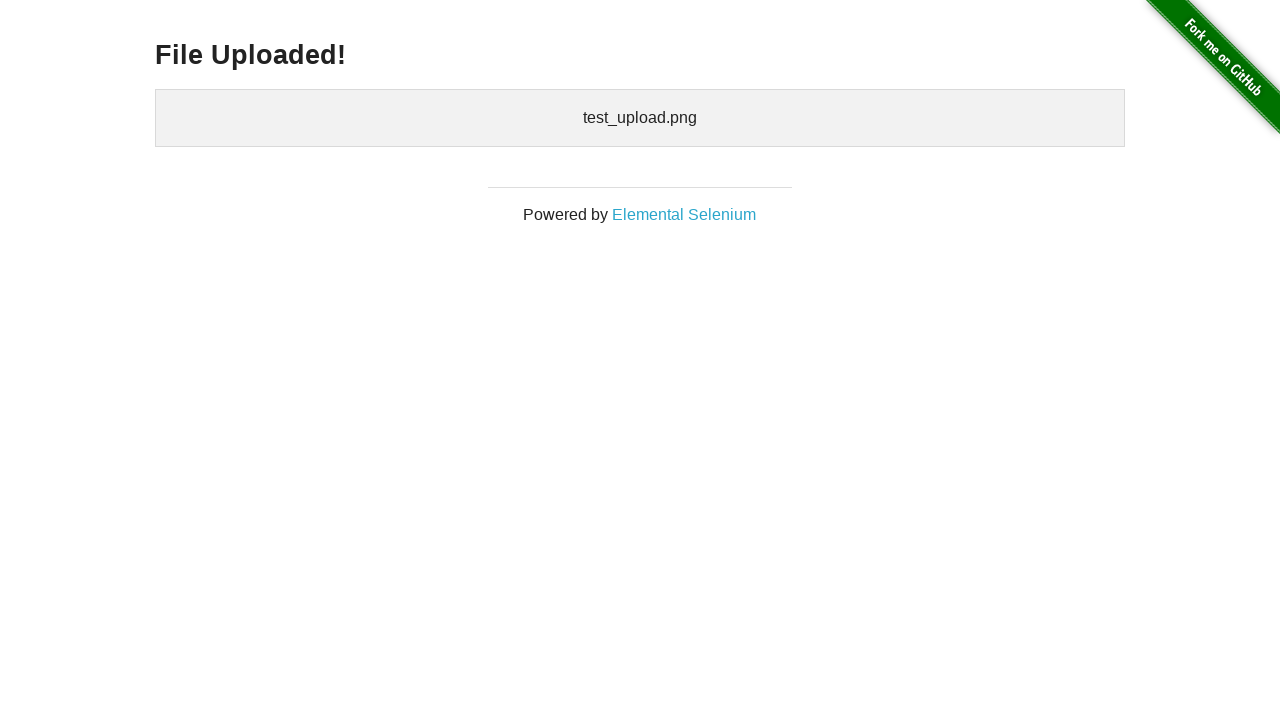